Tests the search/filter functionality on the GreenKart offers page by entering "Rice" in the search field and verifying that the filtered results display correctly.

Starting URL: https://rahulshettyacademy.com/greenkart/#/offers

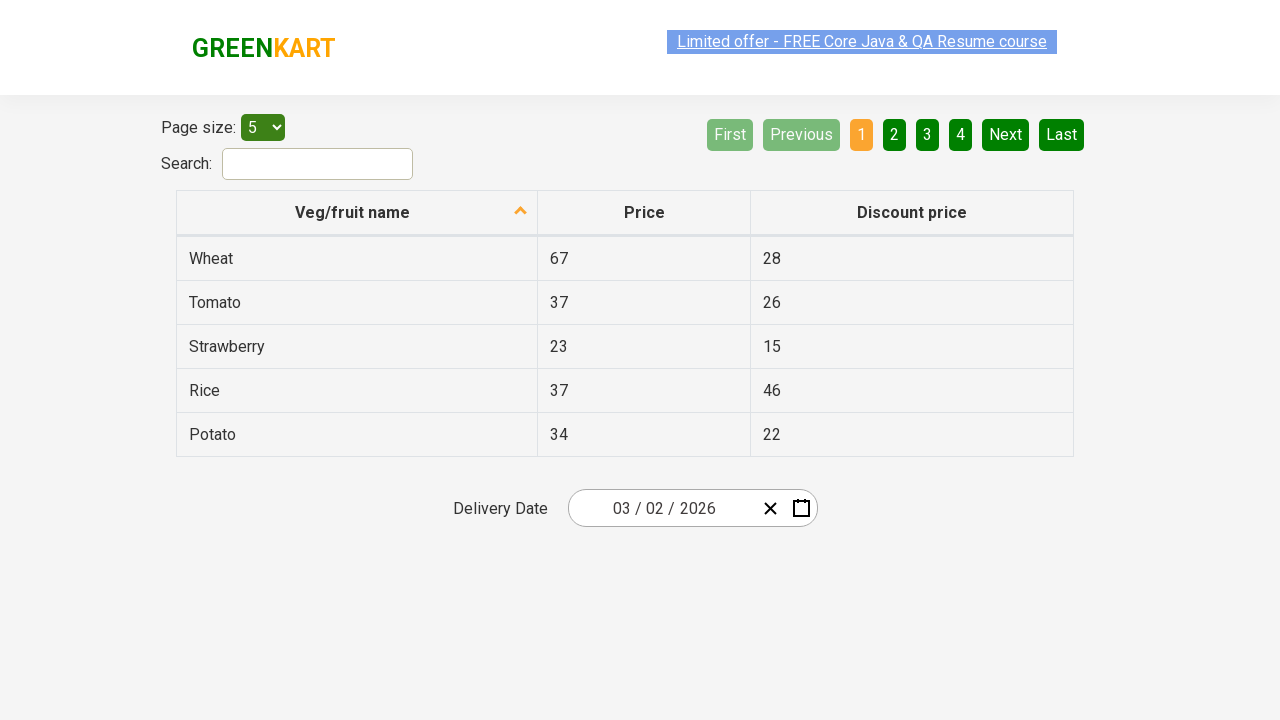

Filled search field with 'Rice' on #search-field
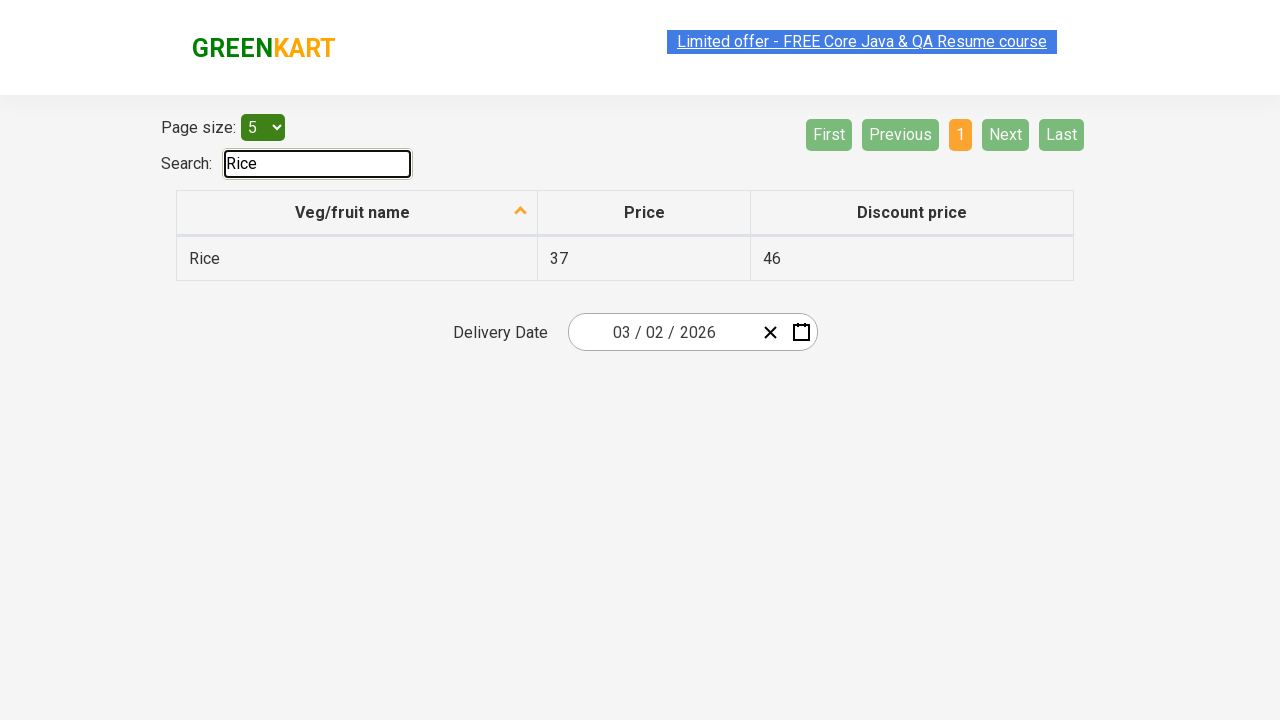

Waited for filtered table results to load
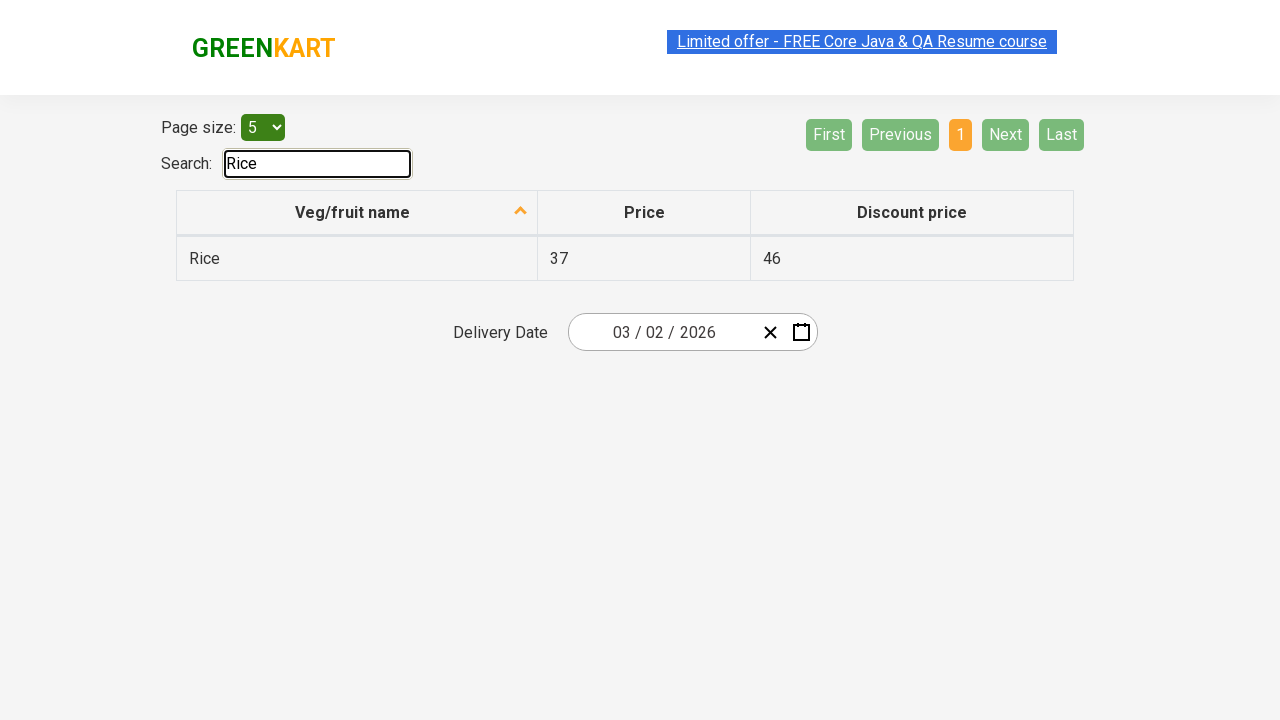

Retrieved all filtered vegetable items from table
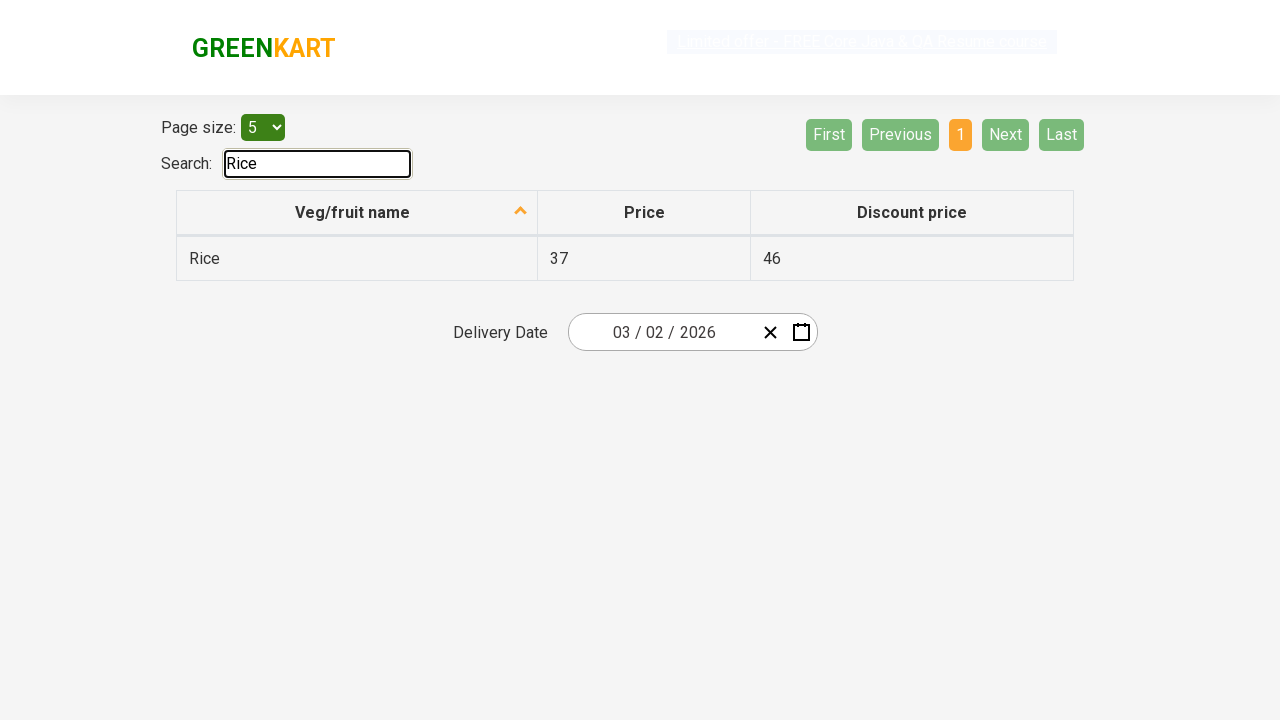

Verified filtered result contains 'Rice': Rice
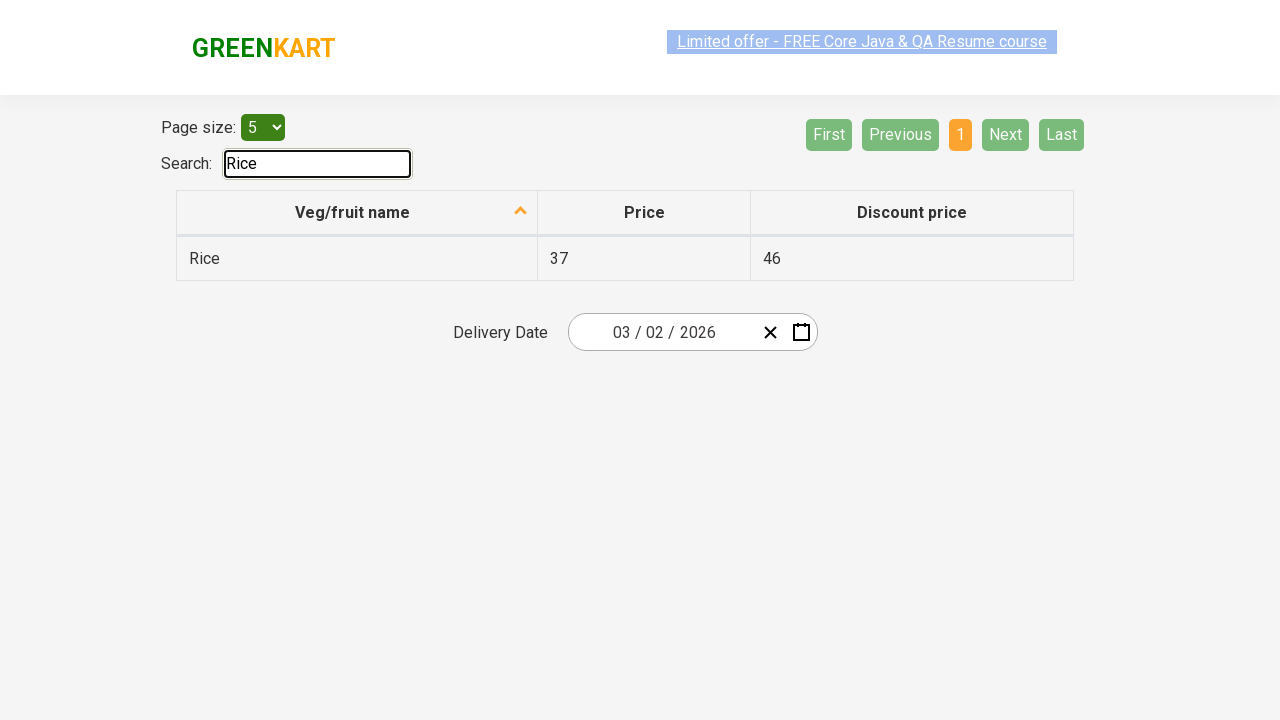

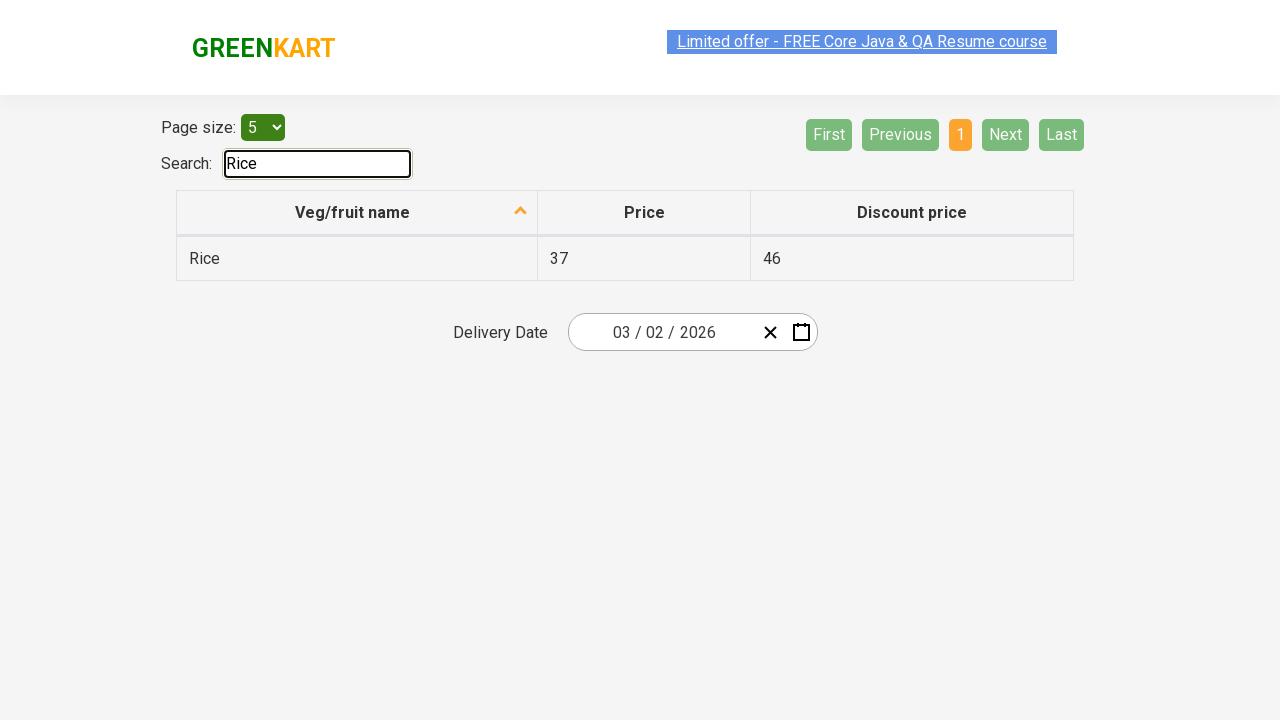